Navigates to a YouTube video, makes the window fullscreen, presses 'f' for fullscreen mode, and presses Space to play/pause the video

Starting URL: https://www.youtube.com/watch?v=dQw4w9WgXcQ

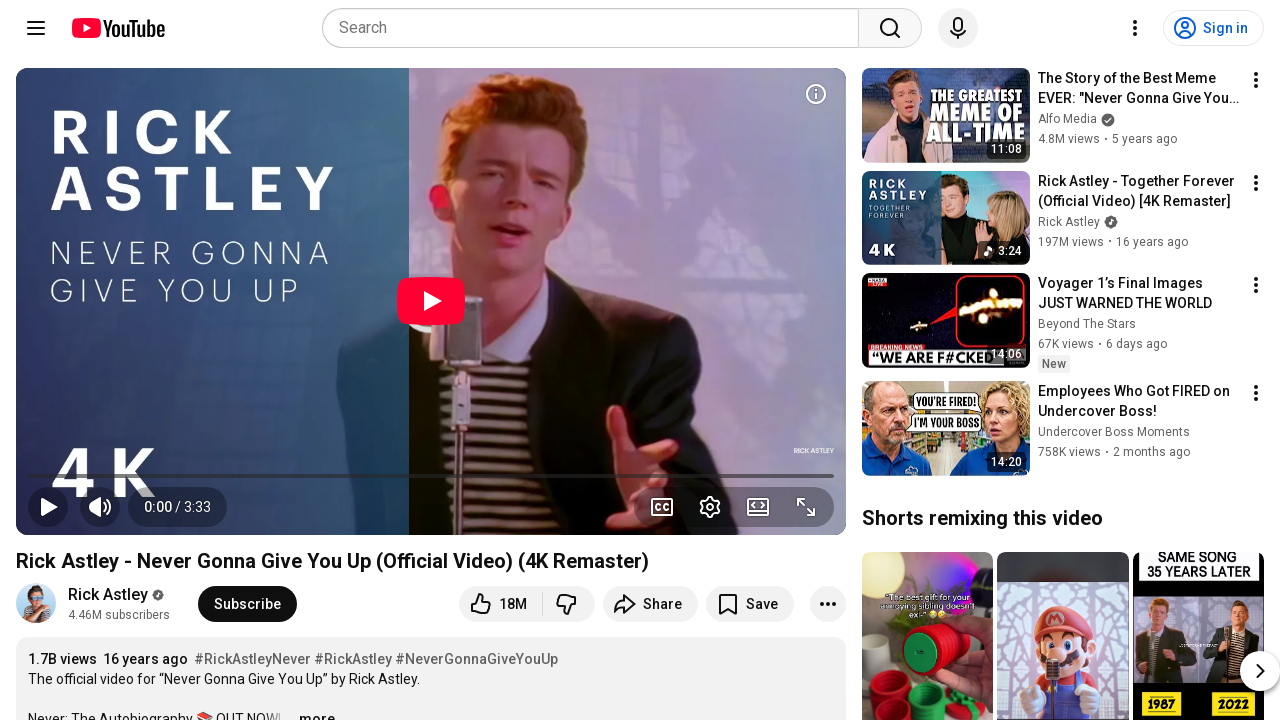

Navigated to YouTube video URL
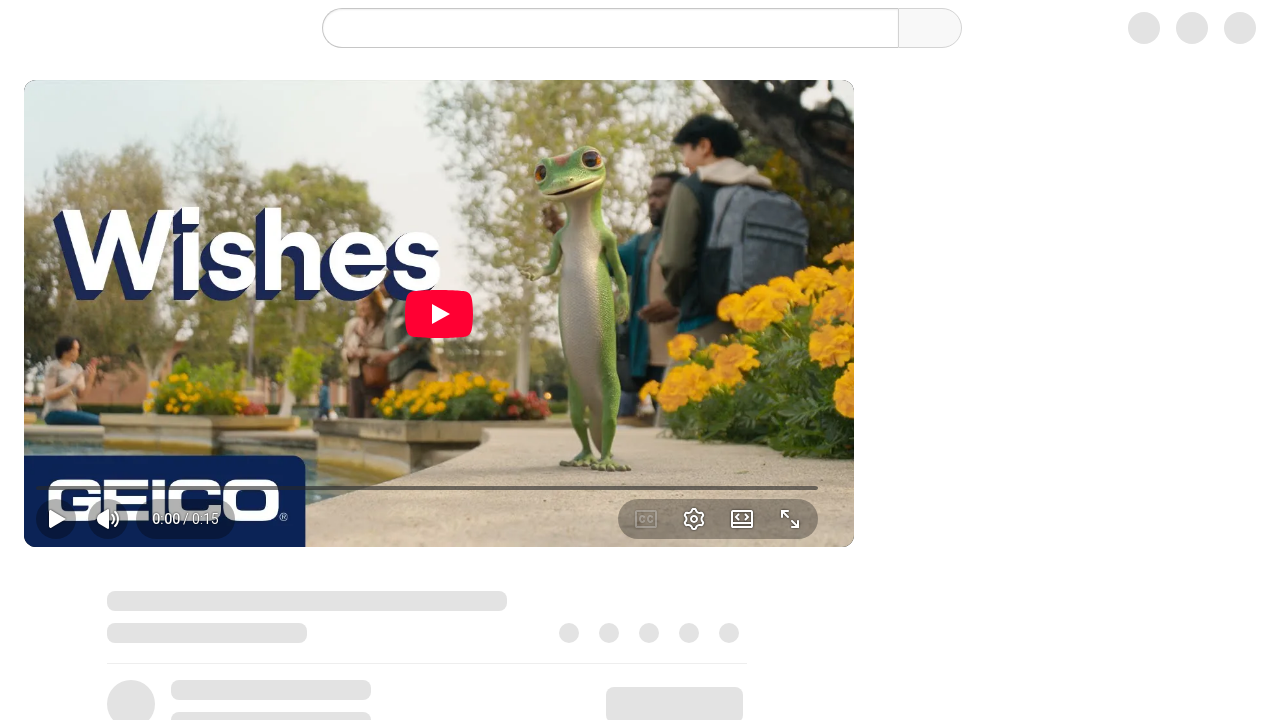

Waited 10 seconds for page to load
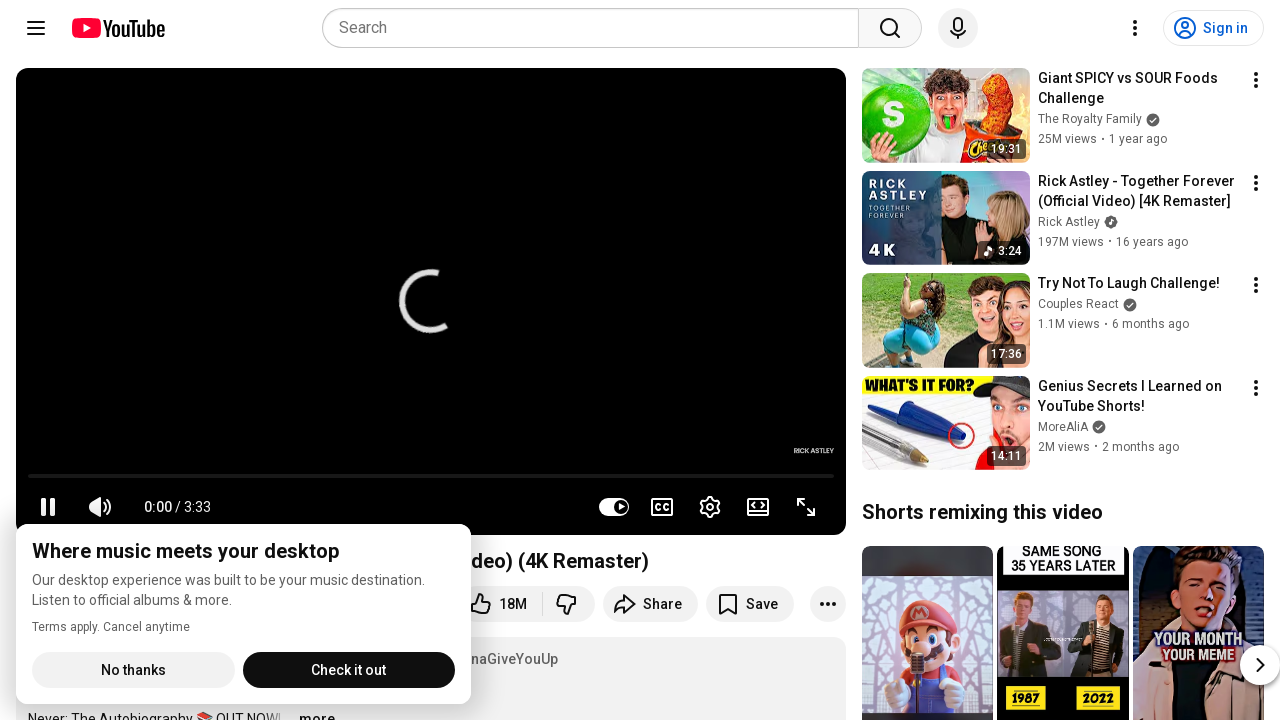

Pressed 'f' to enter fullscreen mode
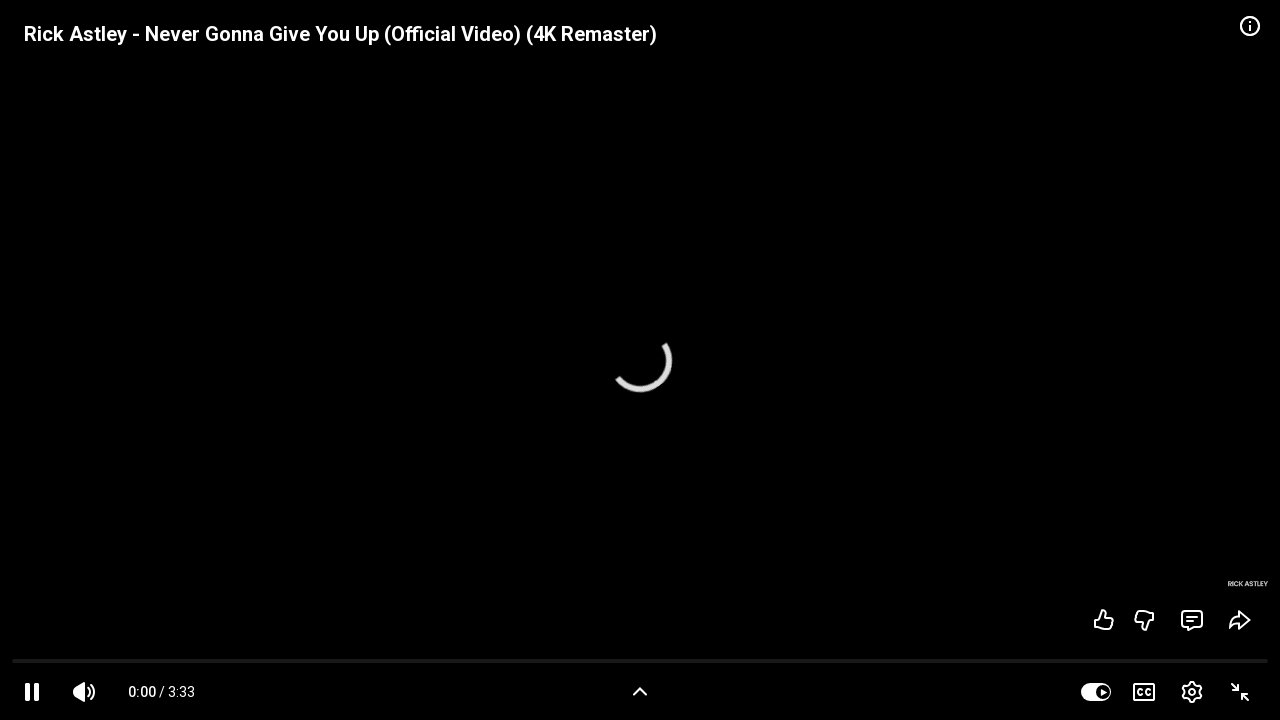

Pressed Space to play/pause the video
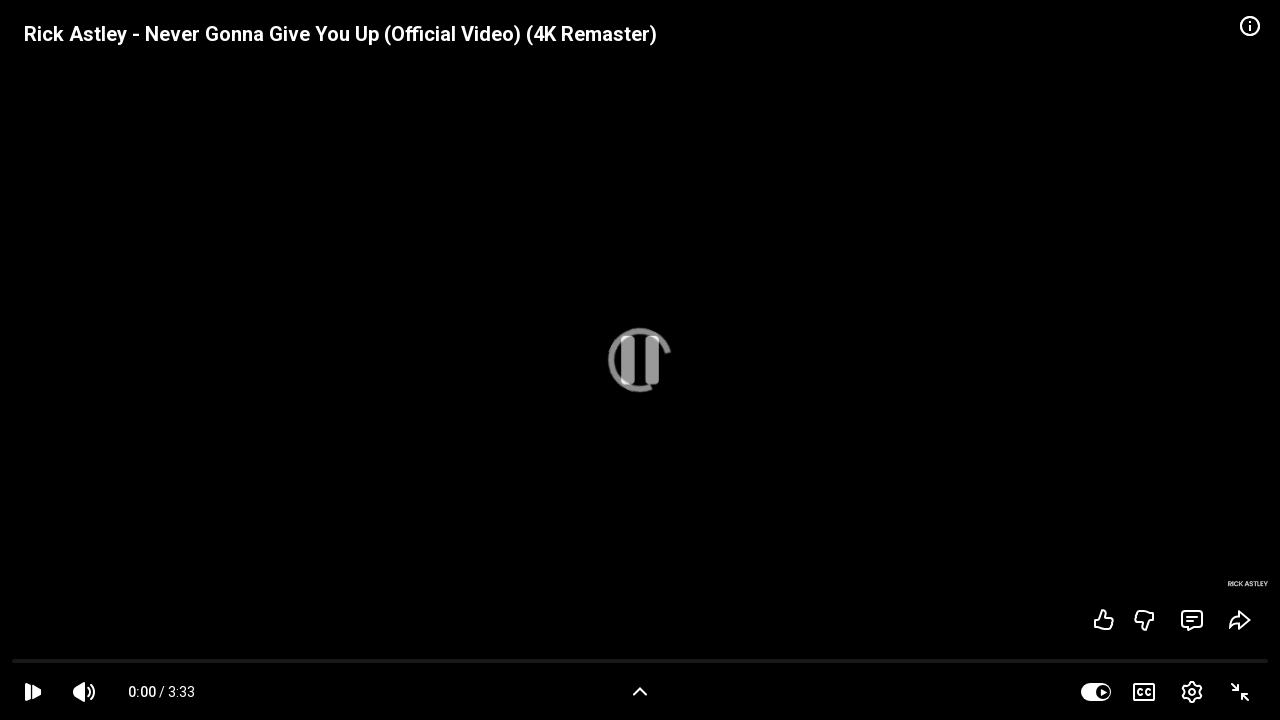

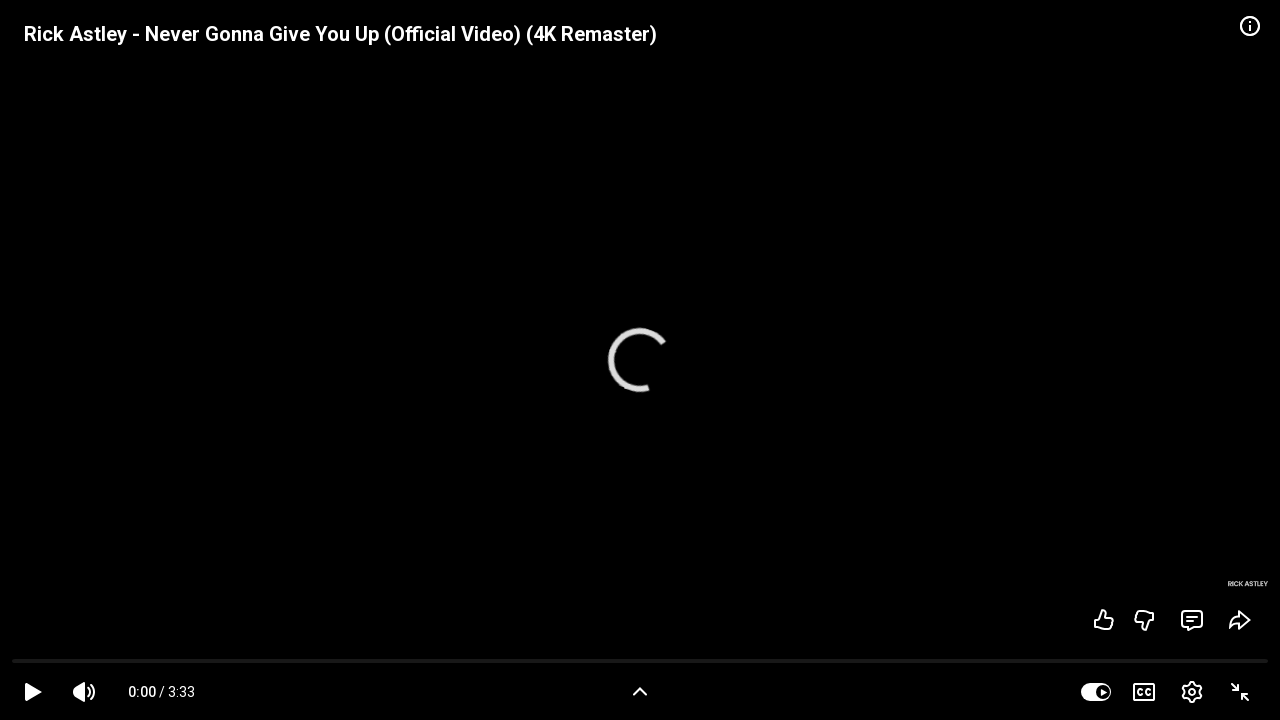